Tests setting a date value in a datepicker field by using JavaScript to directly set the input value on a calendar practice page.

Starting URL: https://seleniumpractise.blogspot.com/2016/08/how-to-handle-calendar-in-selenium.html

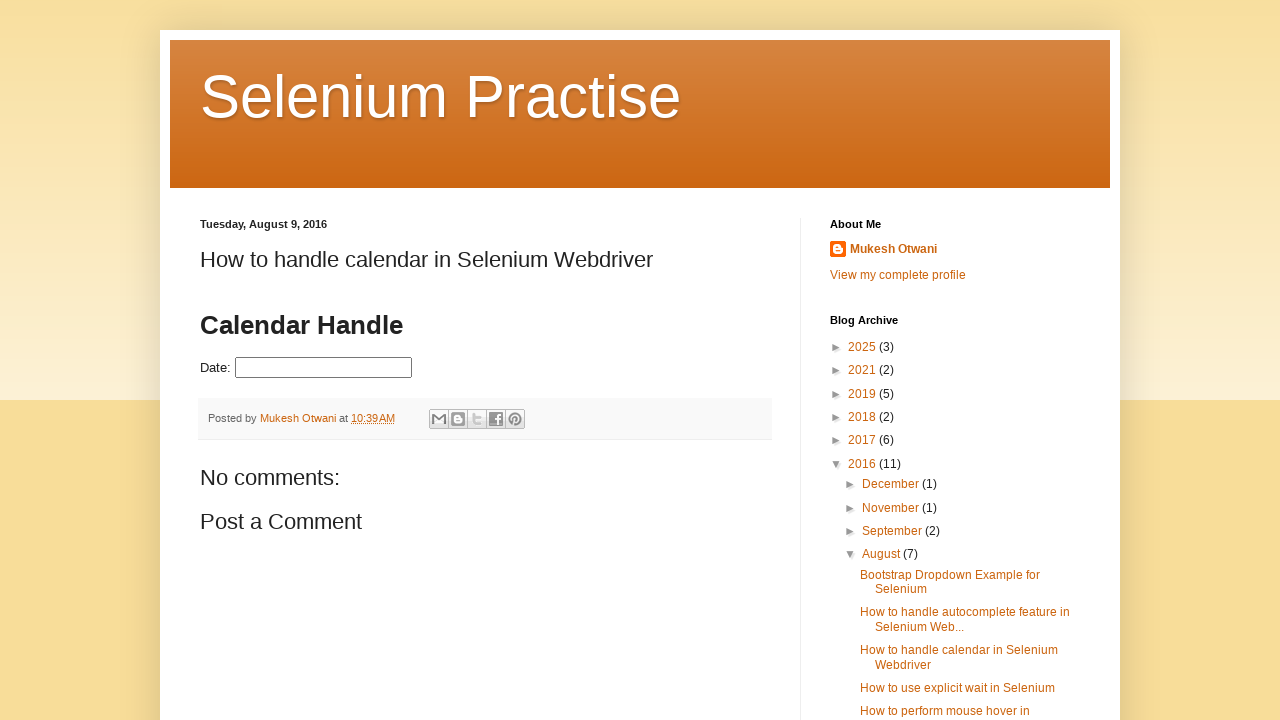

Navigated to calendar practice page
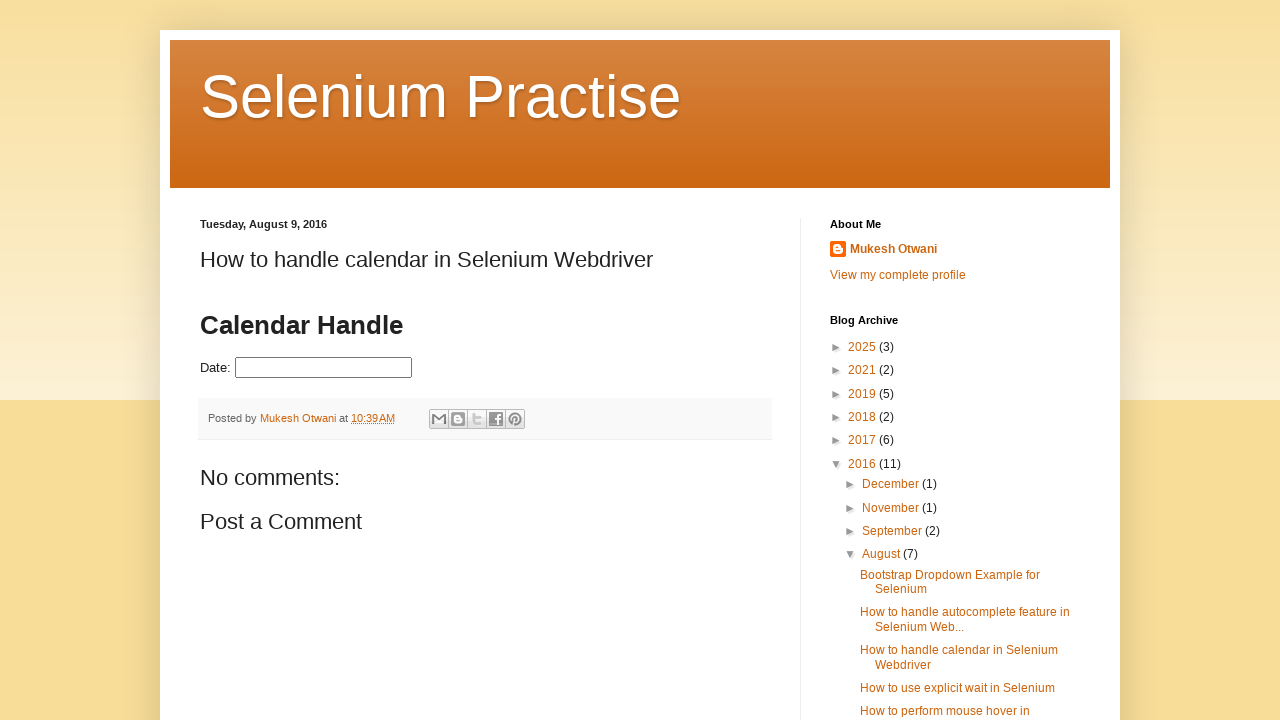

Set datepicker value to '26/08/2024' using JavaScript
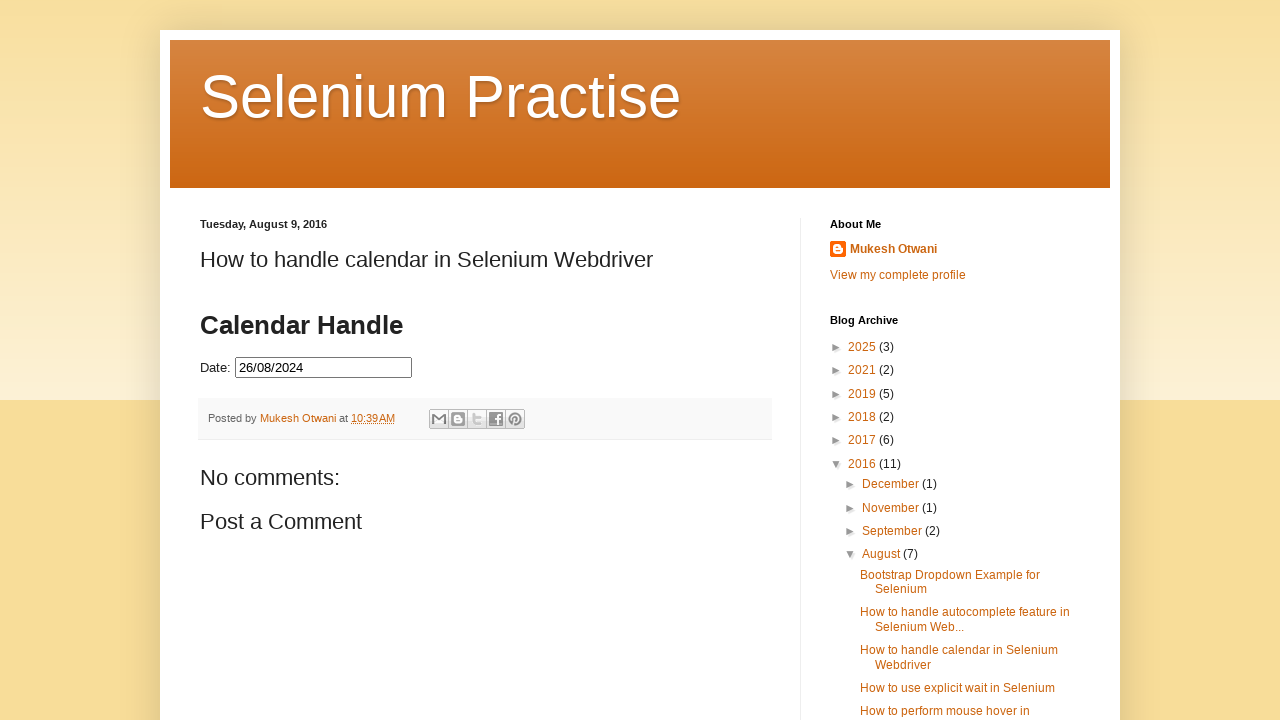

Waited 1 second to observe the datepicker result
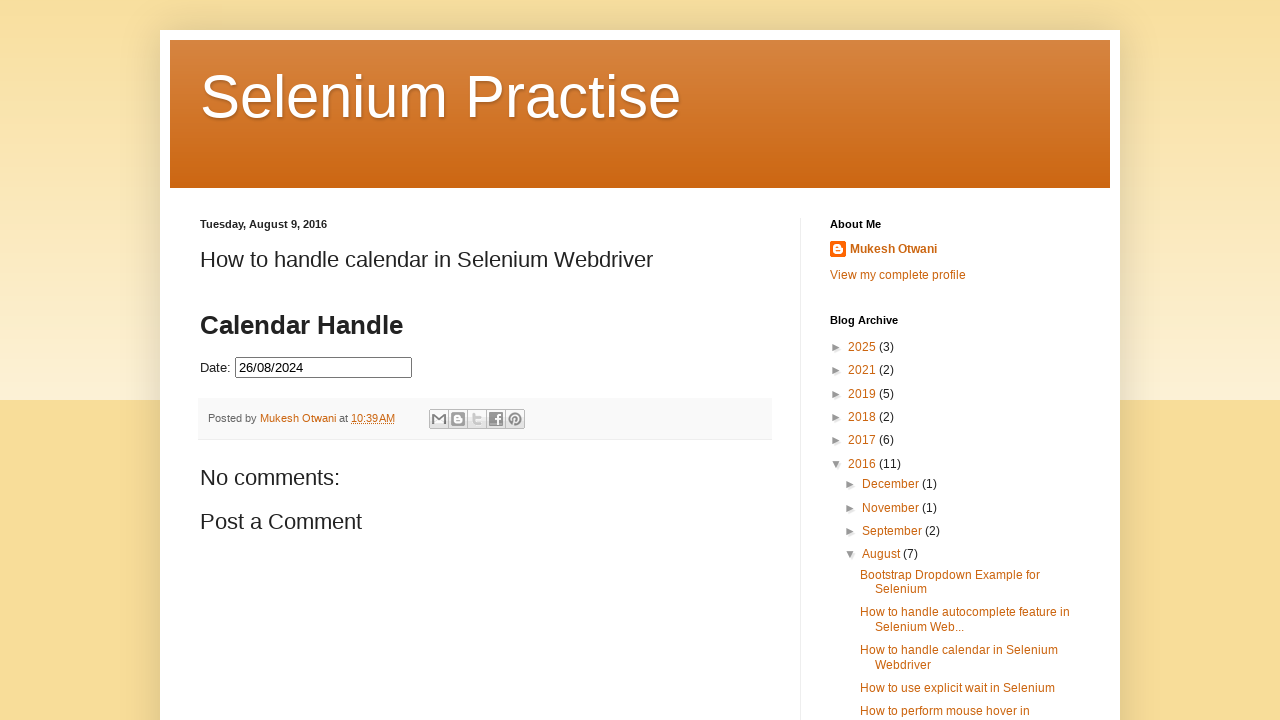

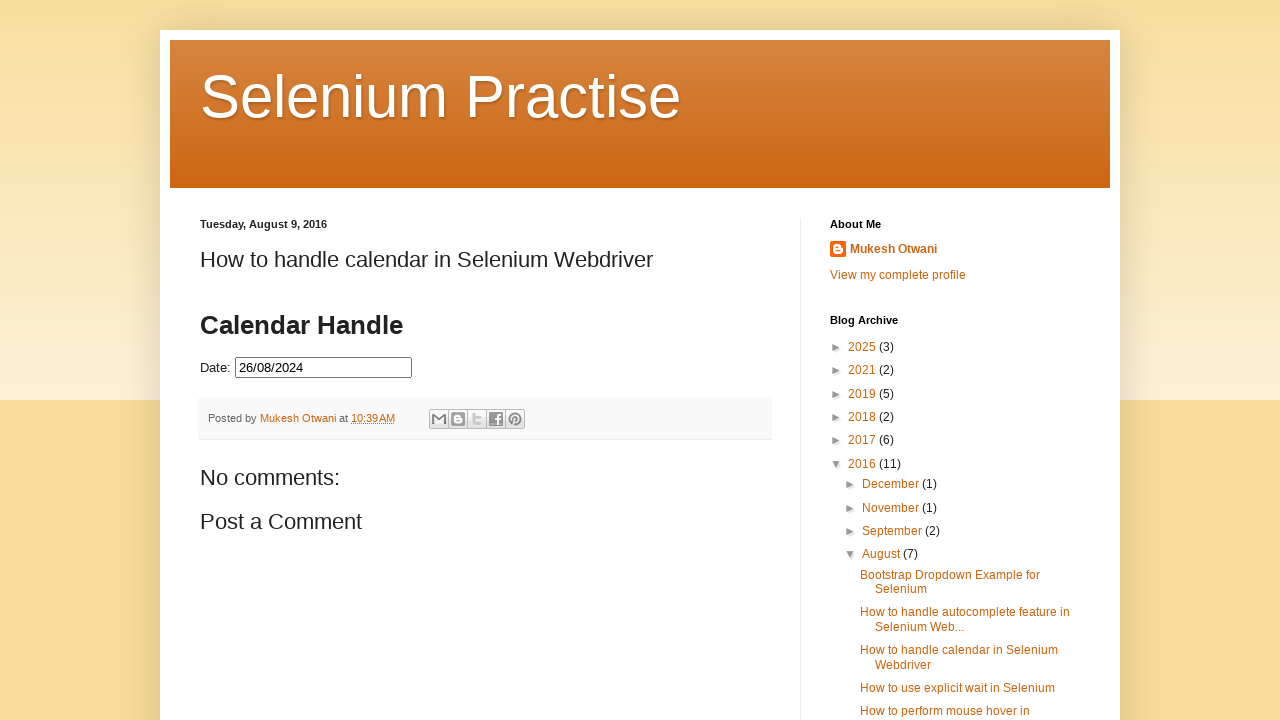